Tests checkbox functionality by verifying initial states and toggling checkbox selections

Starting URL: http://practice.cydeo.com/checkboxes

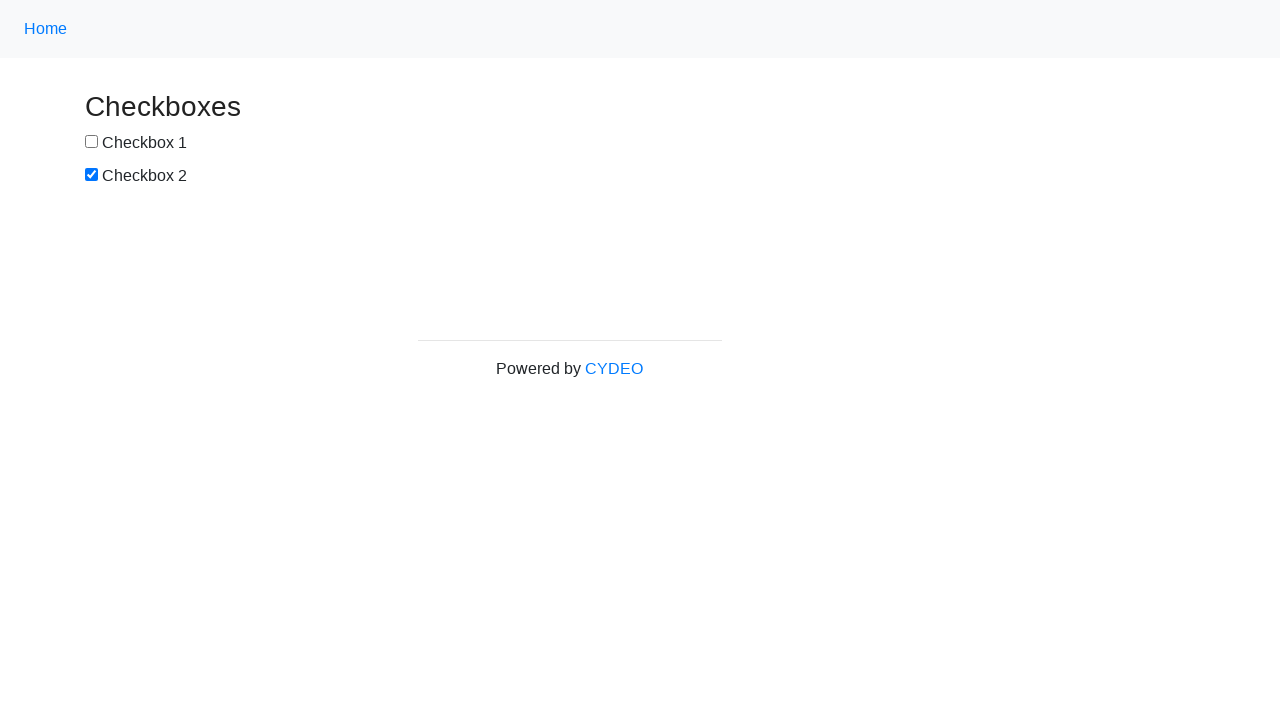

Navigated to checkboxes practice page
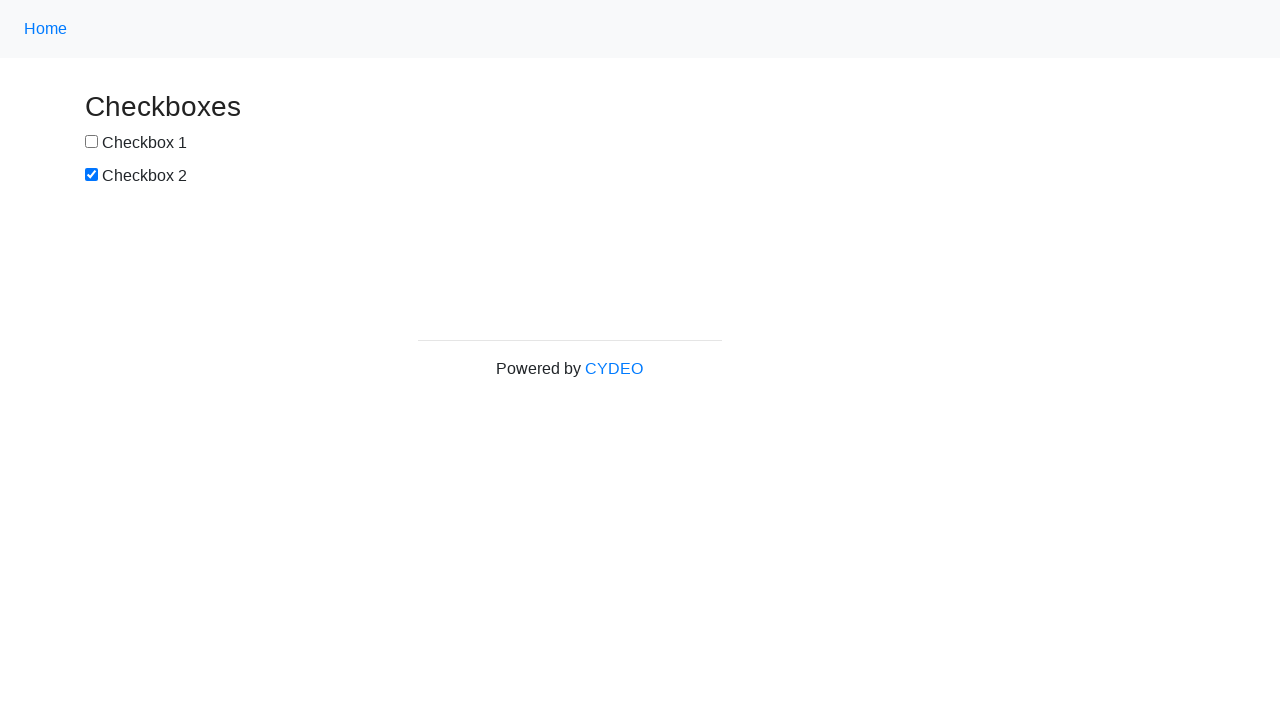

Located checkbox1 element
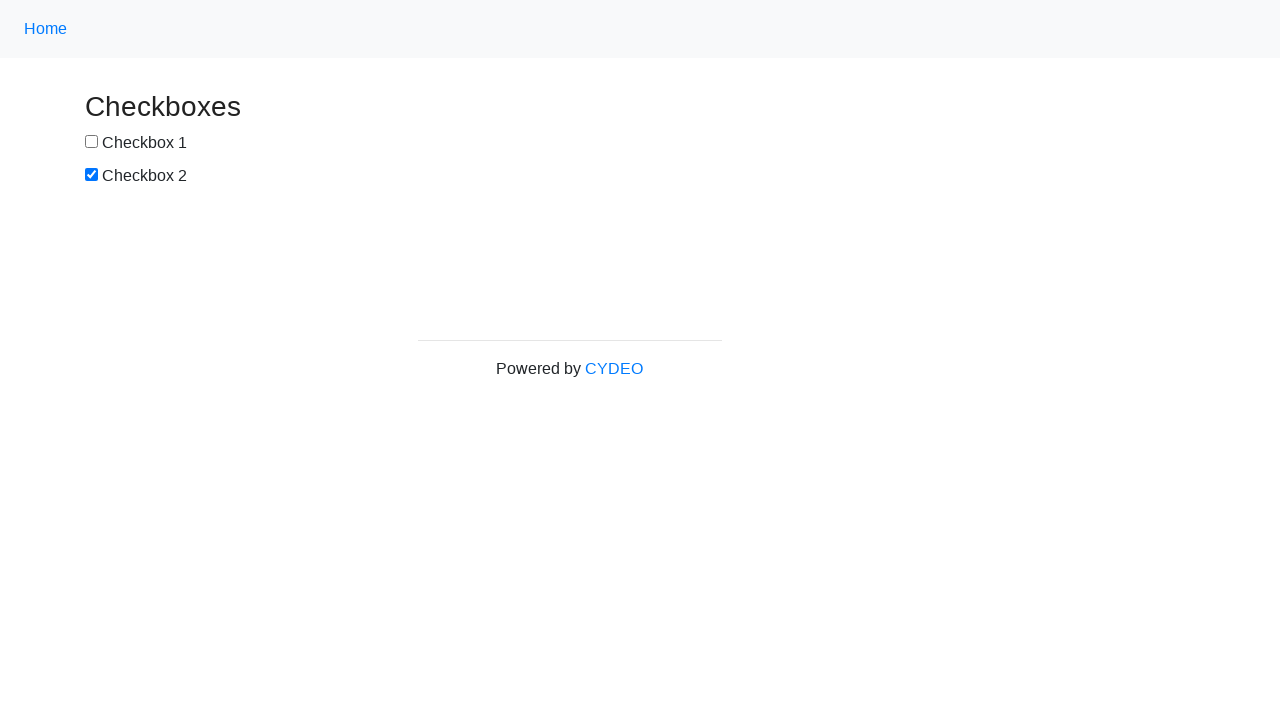

Located checkbox2 element
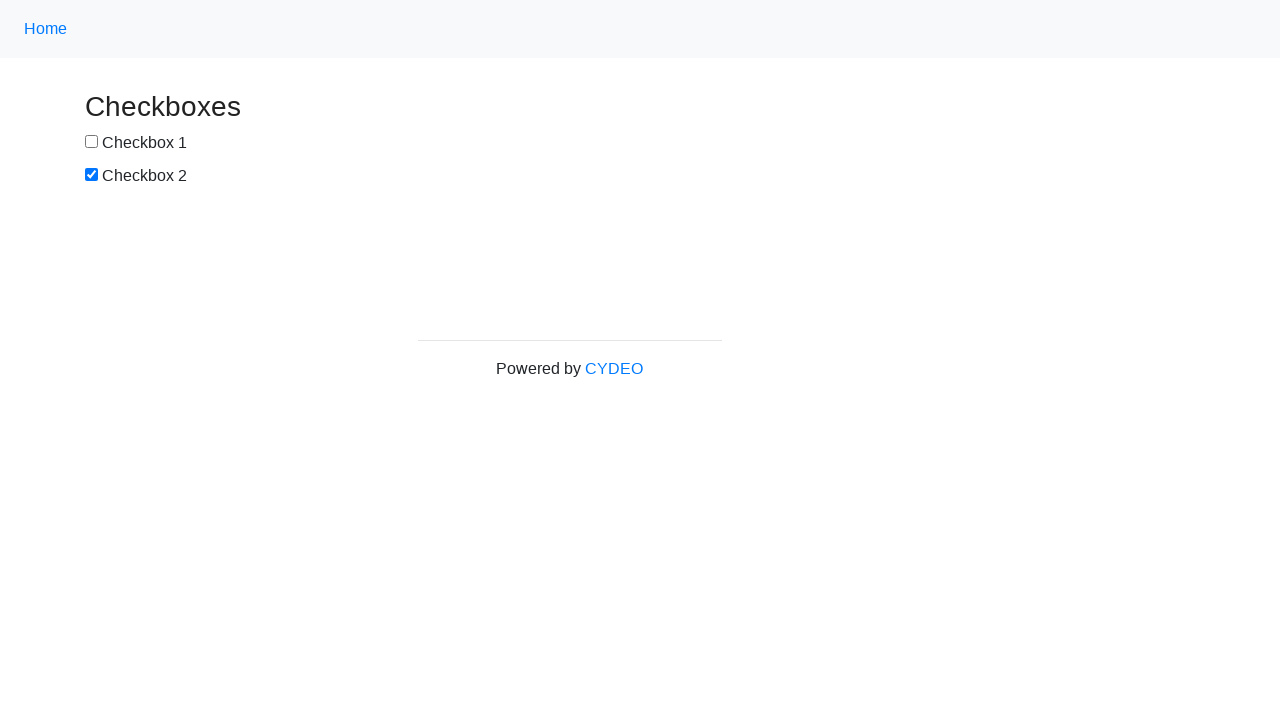

Verified checkbox1 is initially unchecked
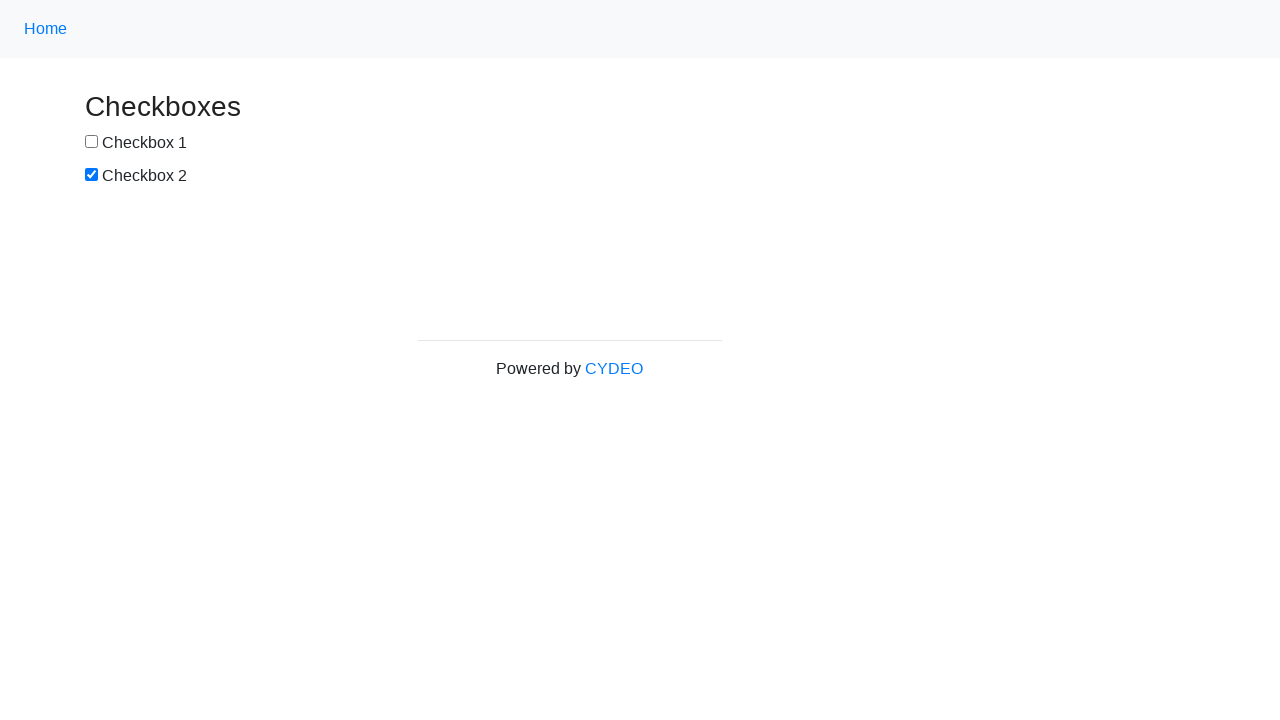

Verified checkbox2 is initially checked
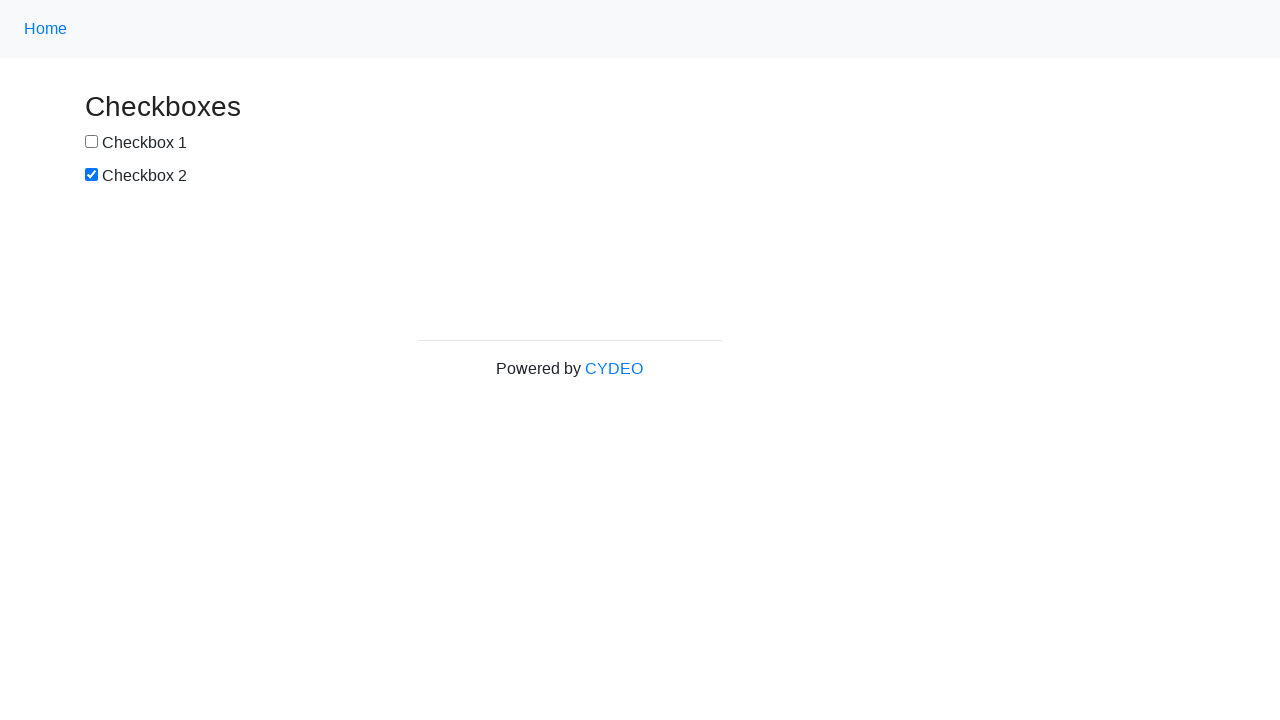

Clicked checkbox1 to select it at (92, 142) on xpath=//input[@name='checkbox1']
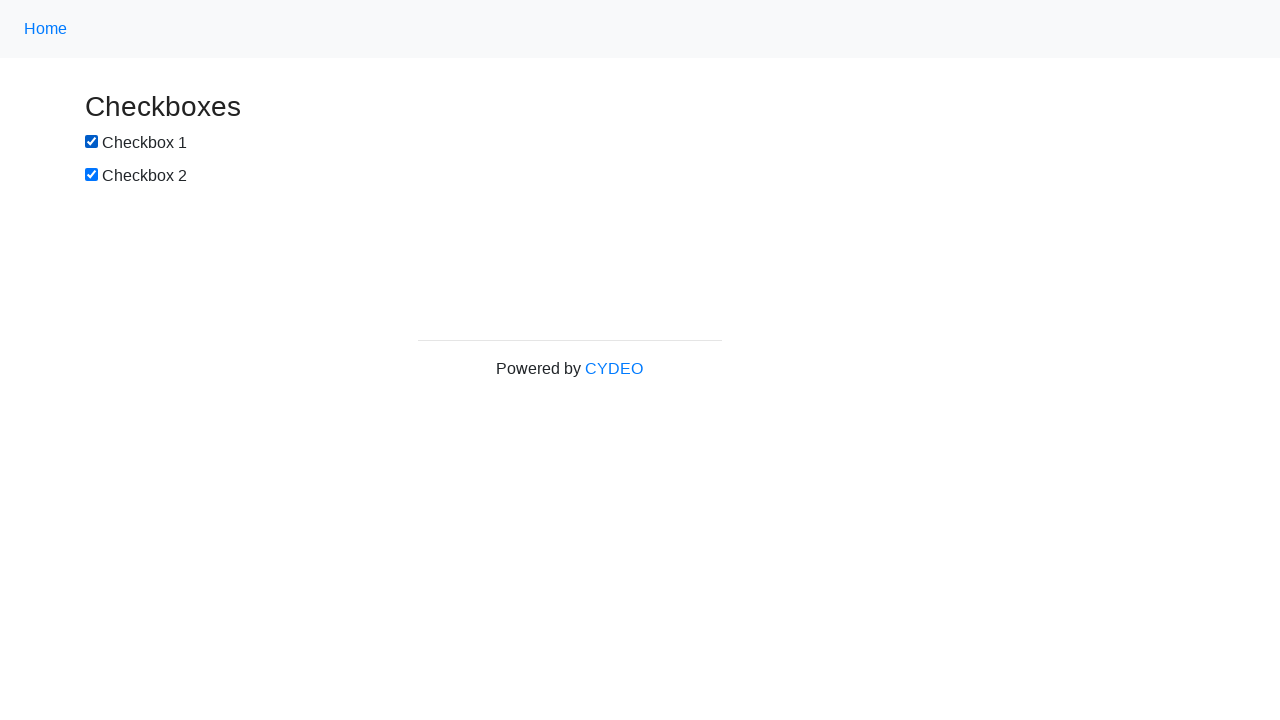

Clicked checkbox2 to deselect it at (92, 175) on xpath=//input[@name='checkbox2']
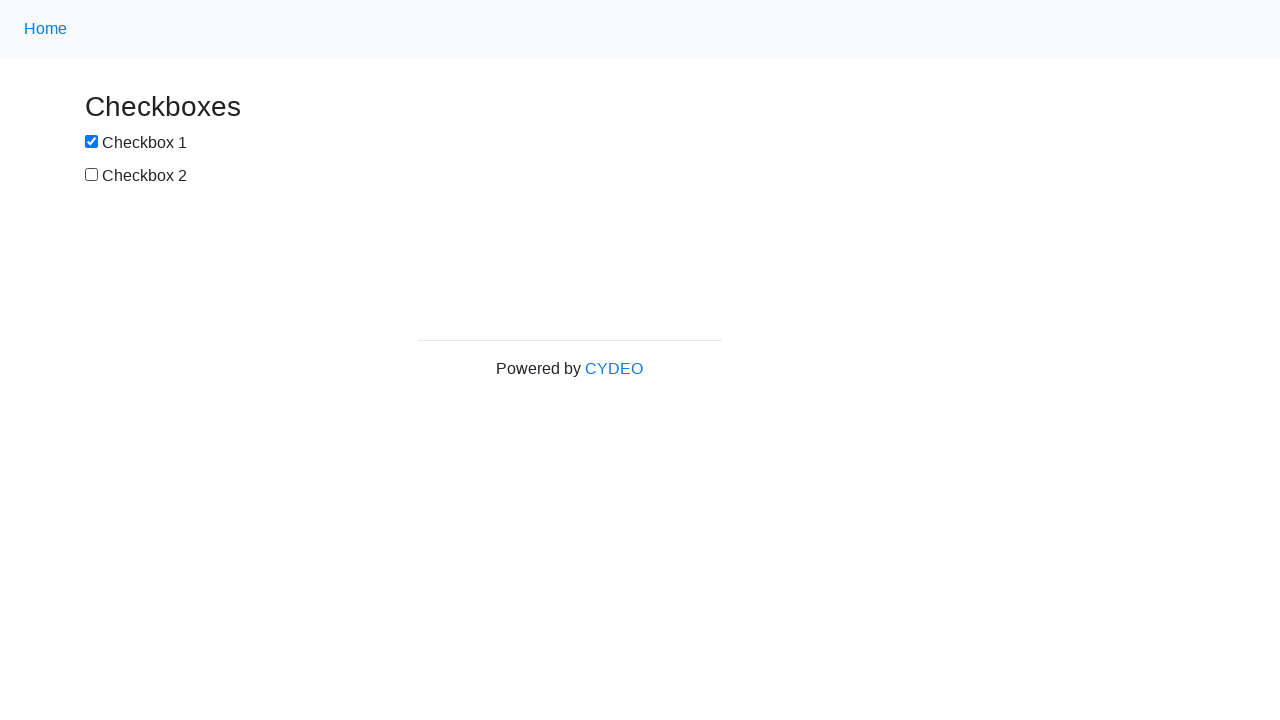

Verified checkbox1 is now checked
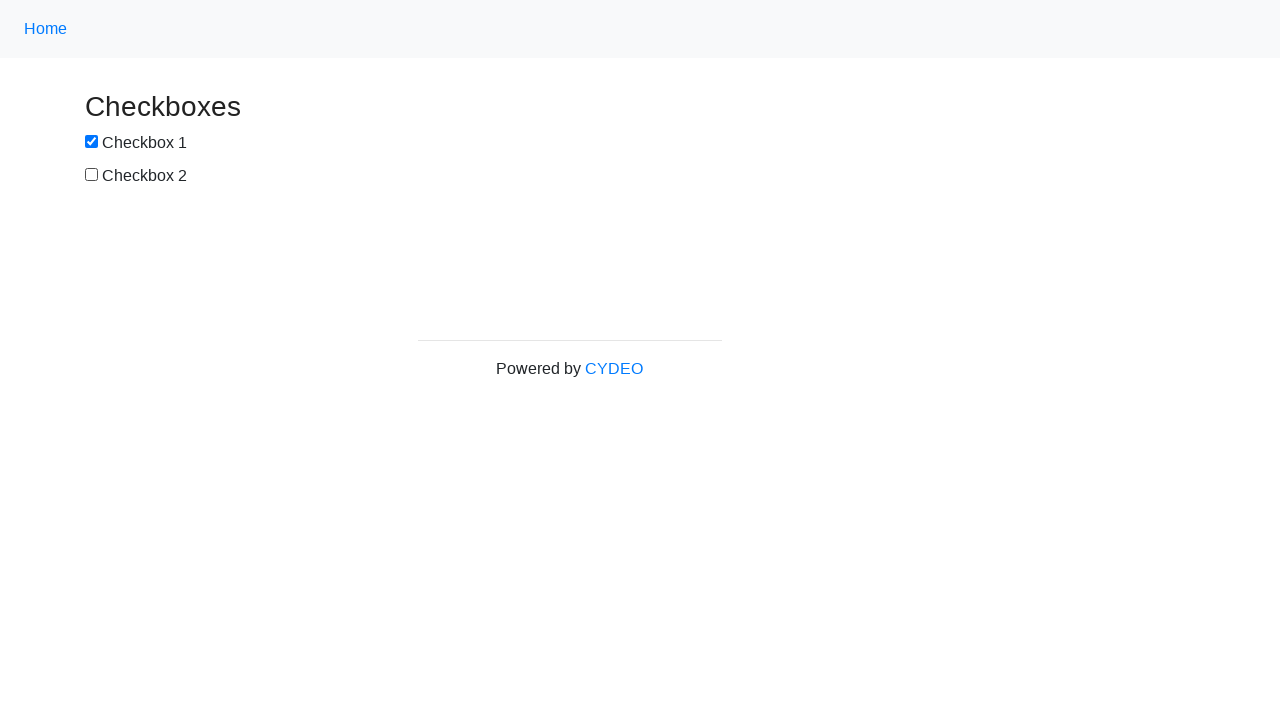

Verified checkbox2 is now unchecked
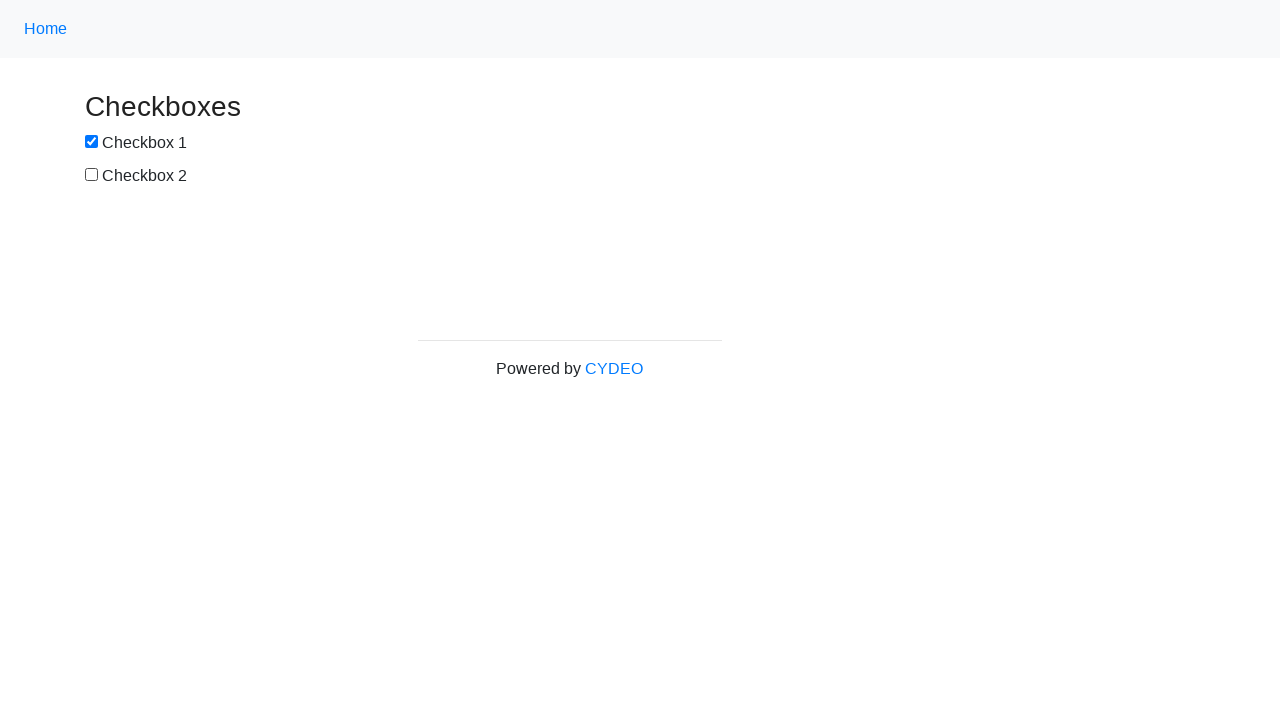

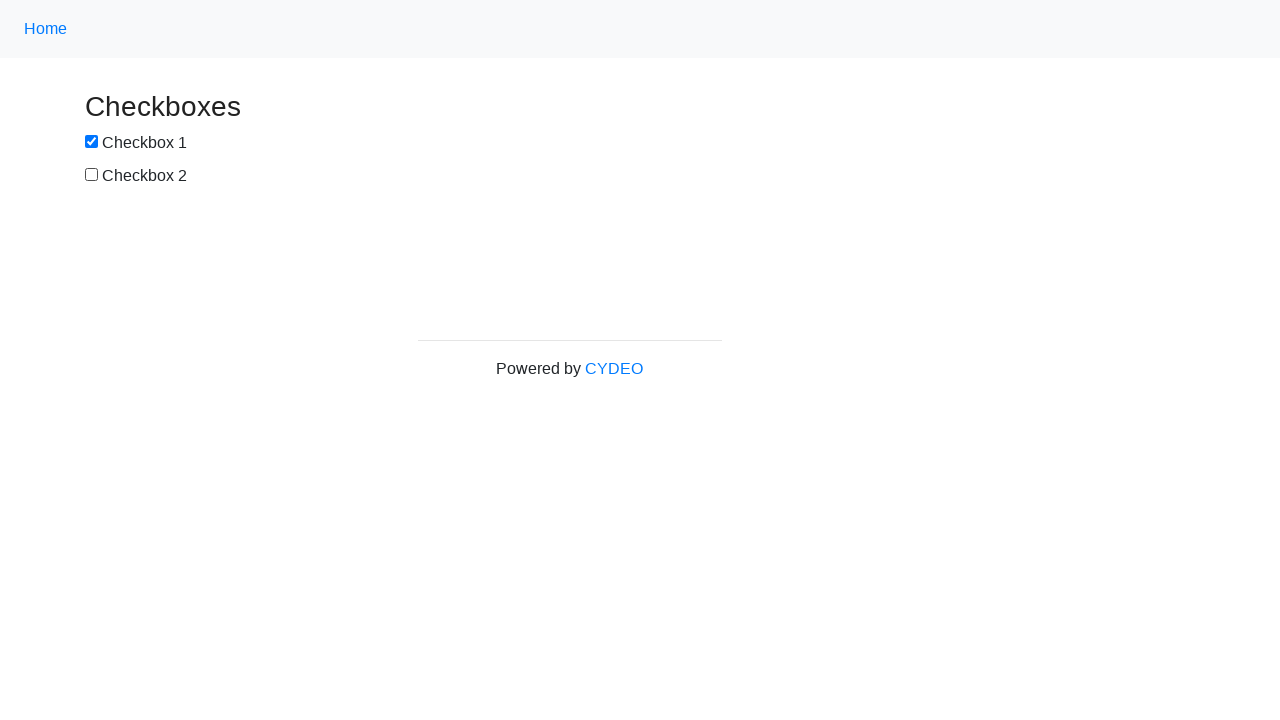